Tests browser navigation controls by navigating to a contacts app, then going back, forward, and refreshing the page

Starting URL: https://contacts-app.tobbymarshall815.vercel.app/home

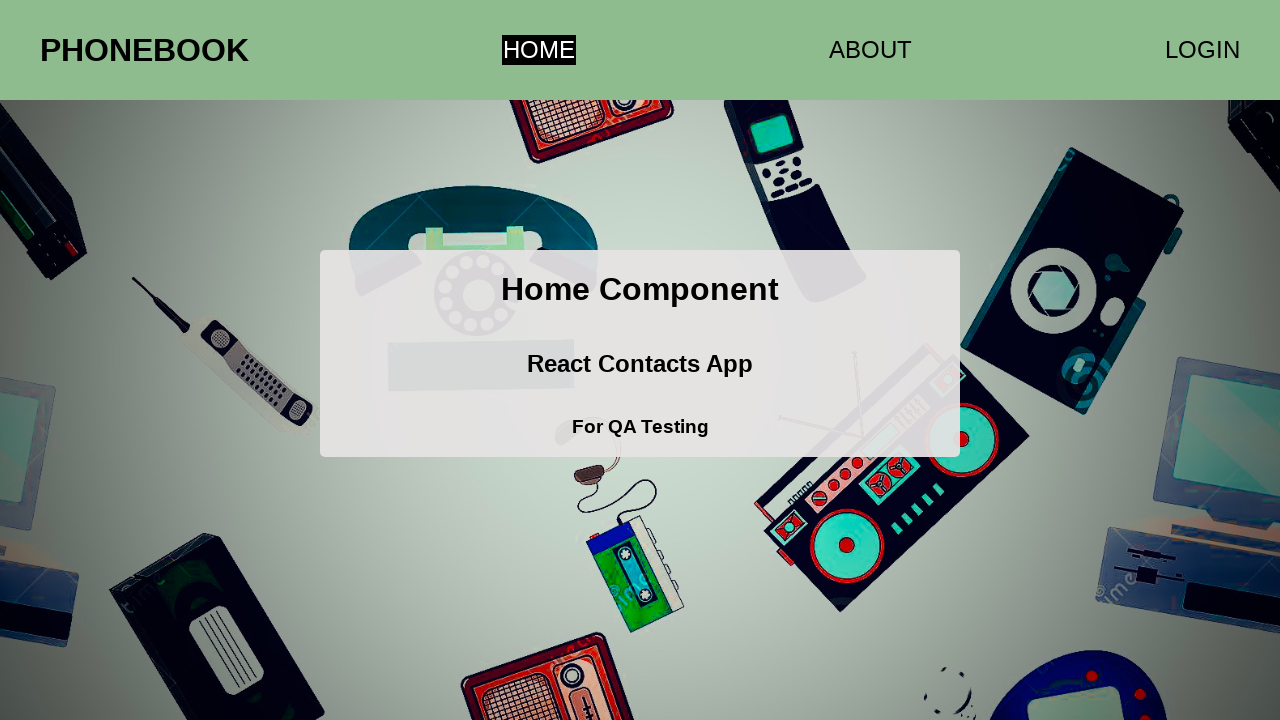

Navigated back in browser history
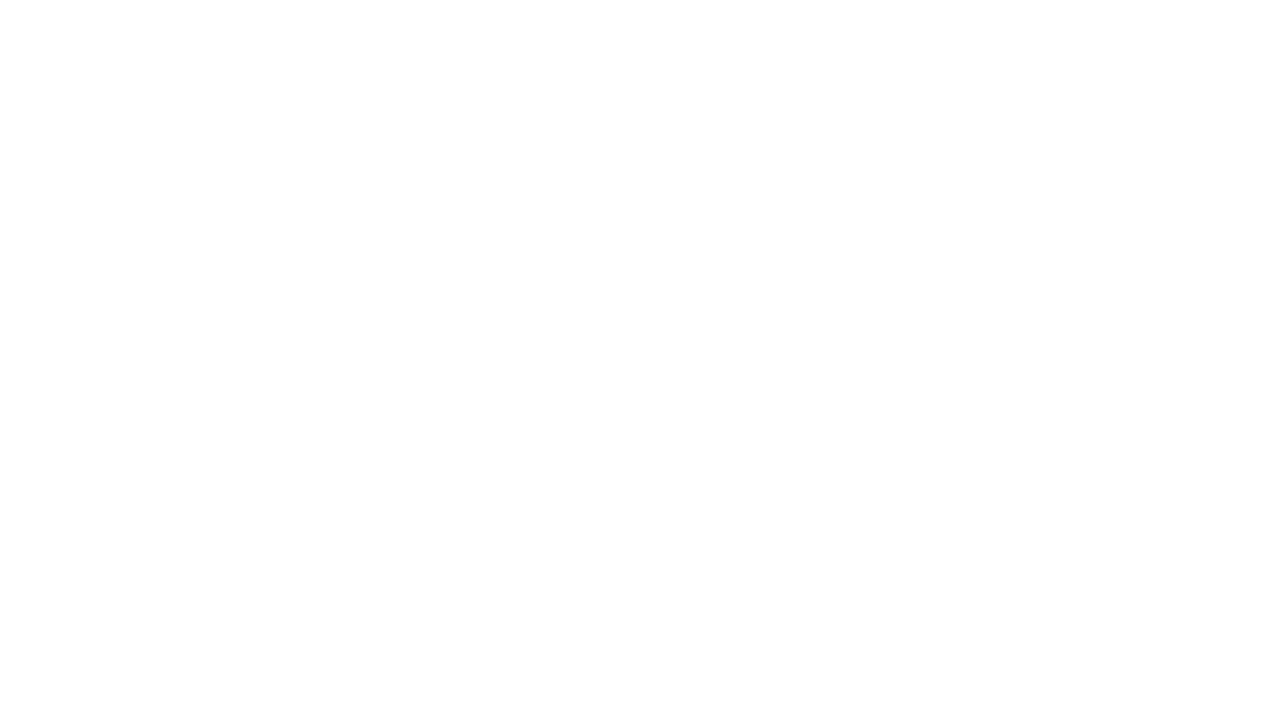

Navigated forward in browser history
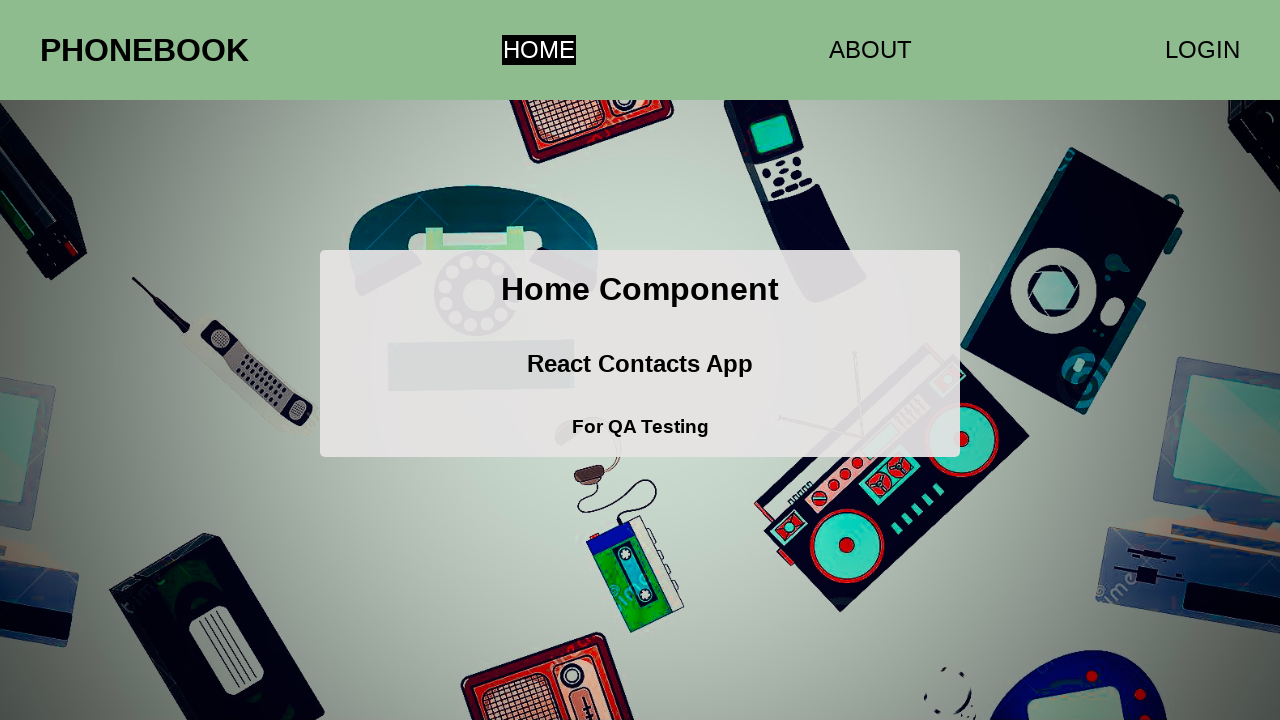

Refreshed the page
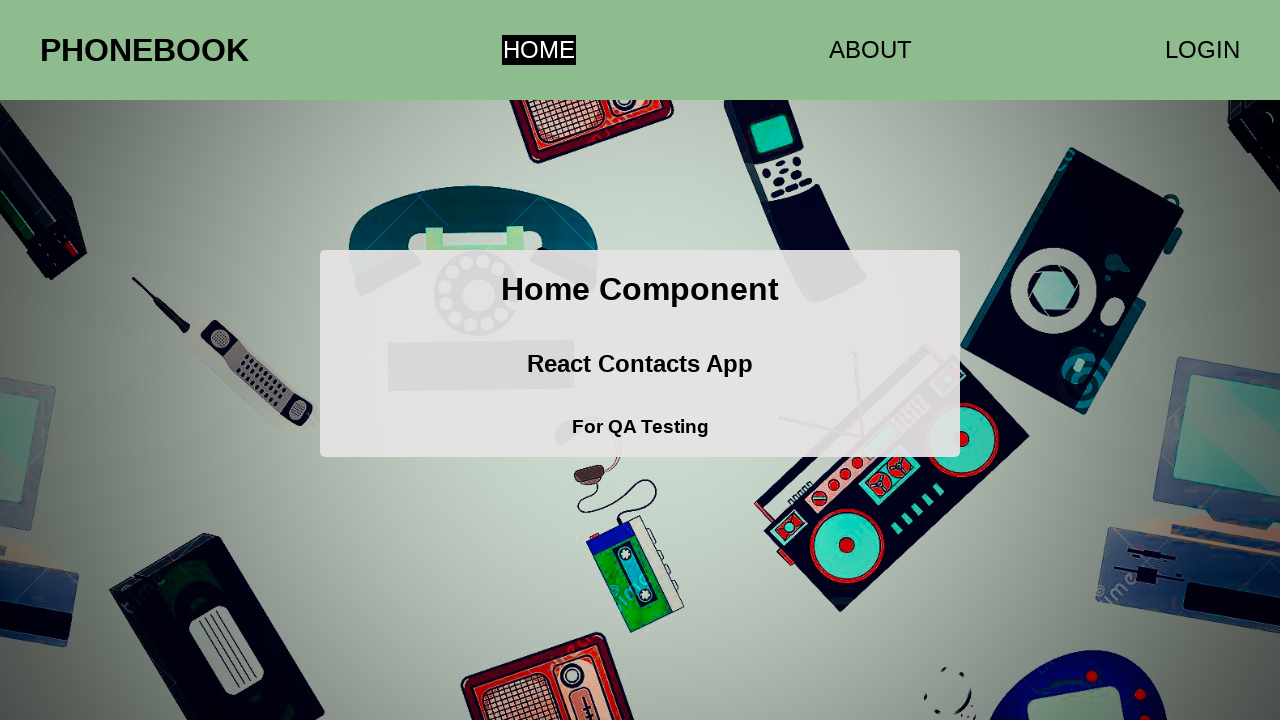

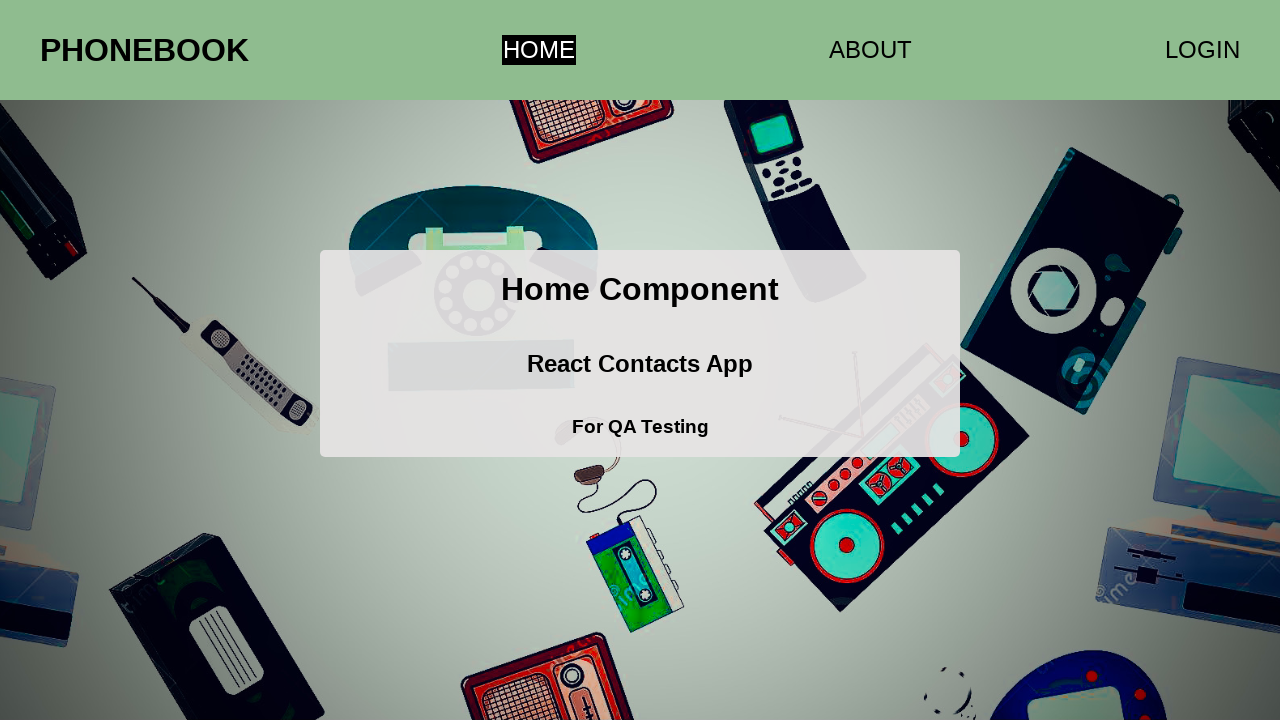